Tests keyboard interactions on a form by typing text, using backspace, tab navigation, and shift+tab for reverse navigation using ActionChains

Starting URL: https://formy-project.herokuapp.com/form

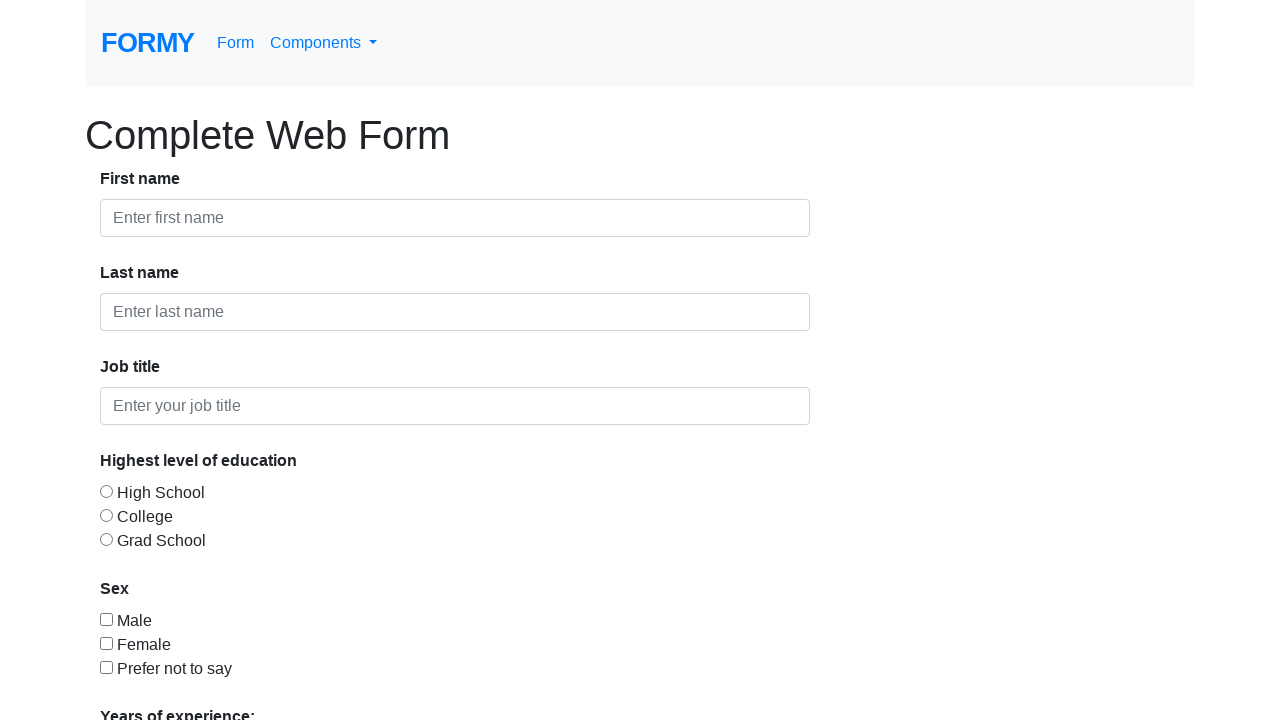

Typed 'Gabriela' into the first name field on #first-name
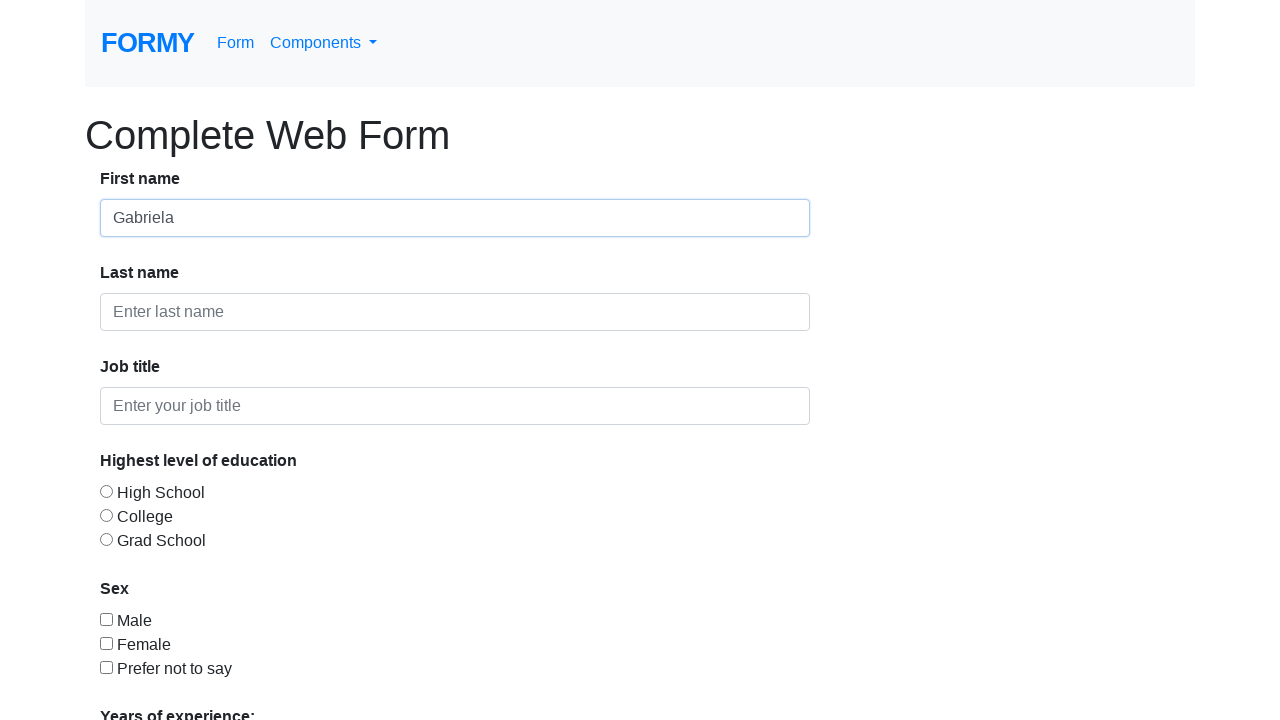

Pressed Backspace to remove last character from first name field on #first-name
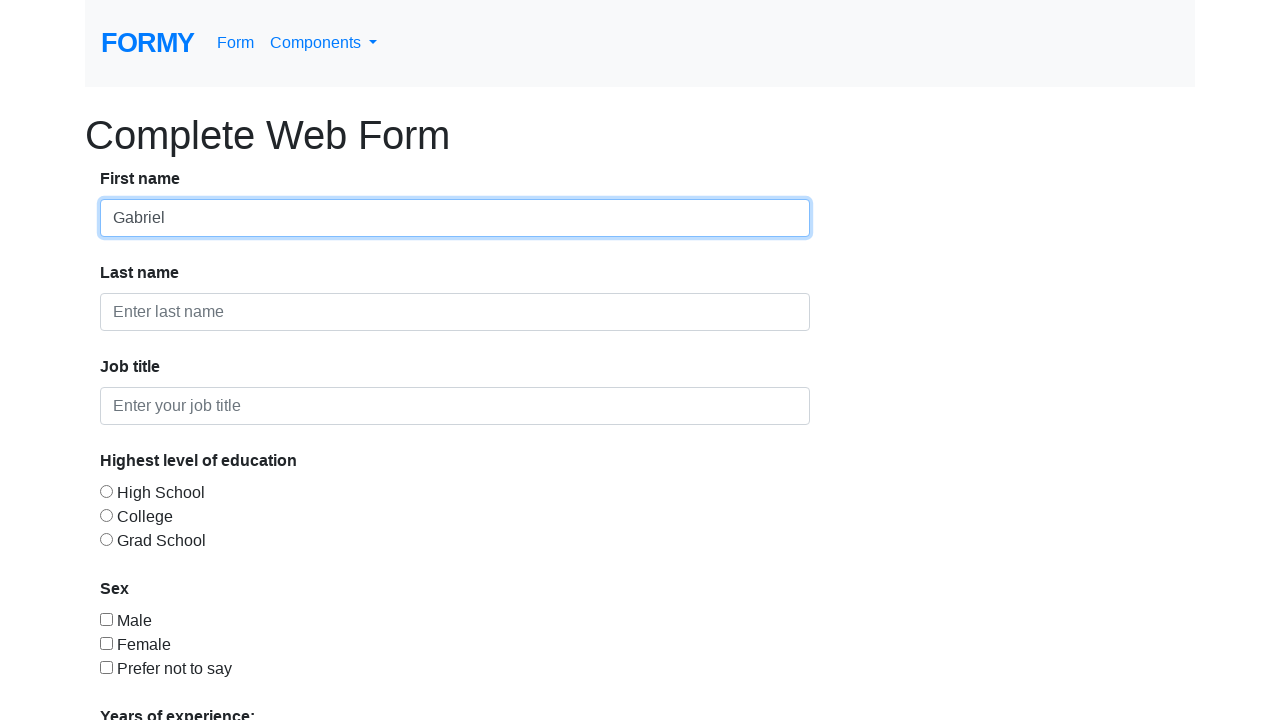

Pressed Tab to navigate to next field on #first-name
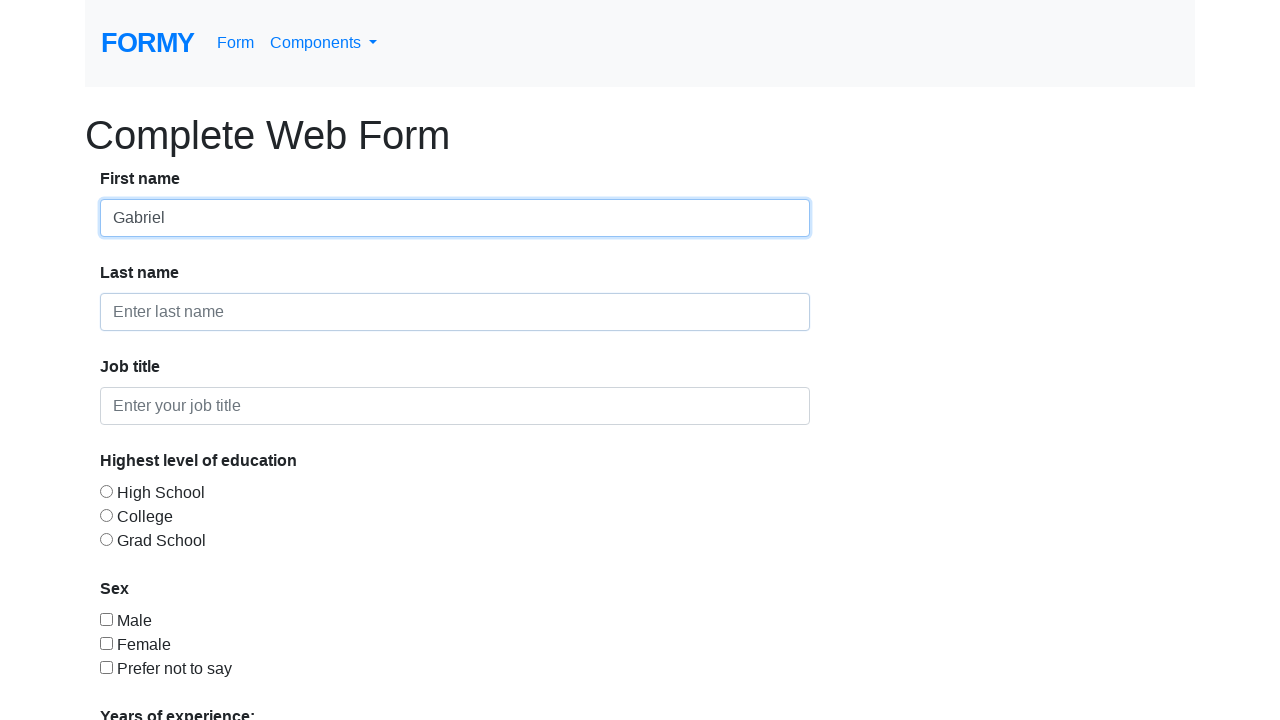

Pressed Shift+Tab to navigate back to previous field on #last-name
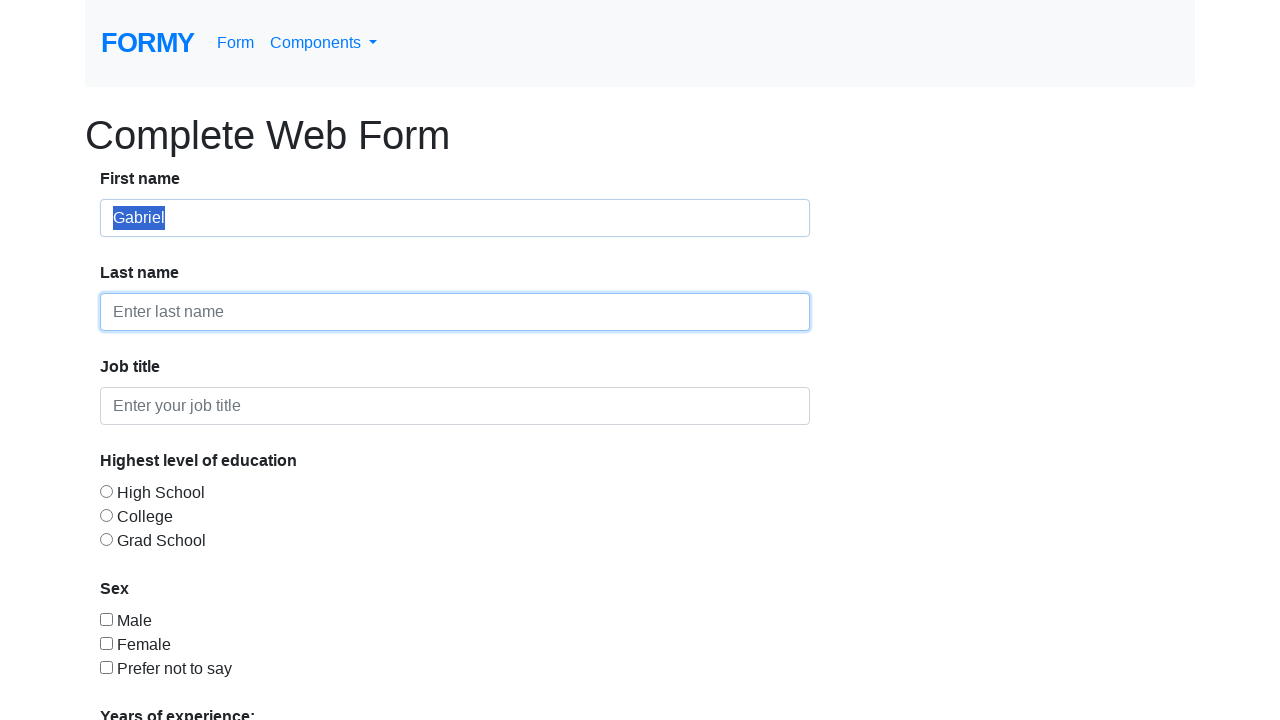

Pressed Backspace again on the first name field on #first-name
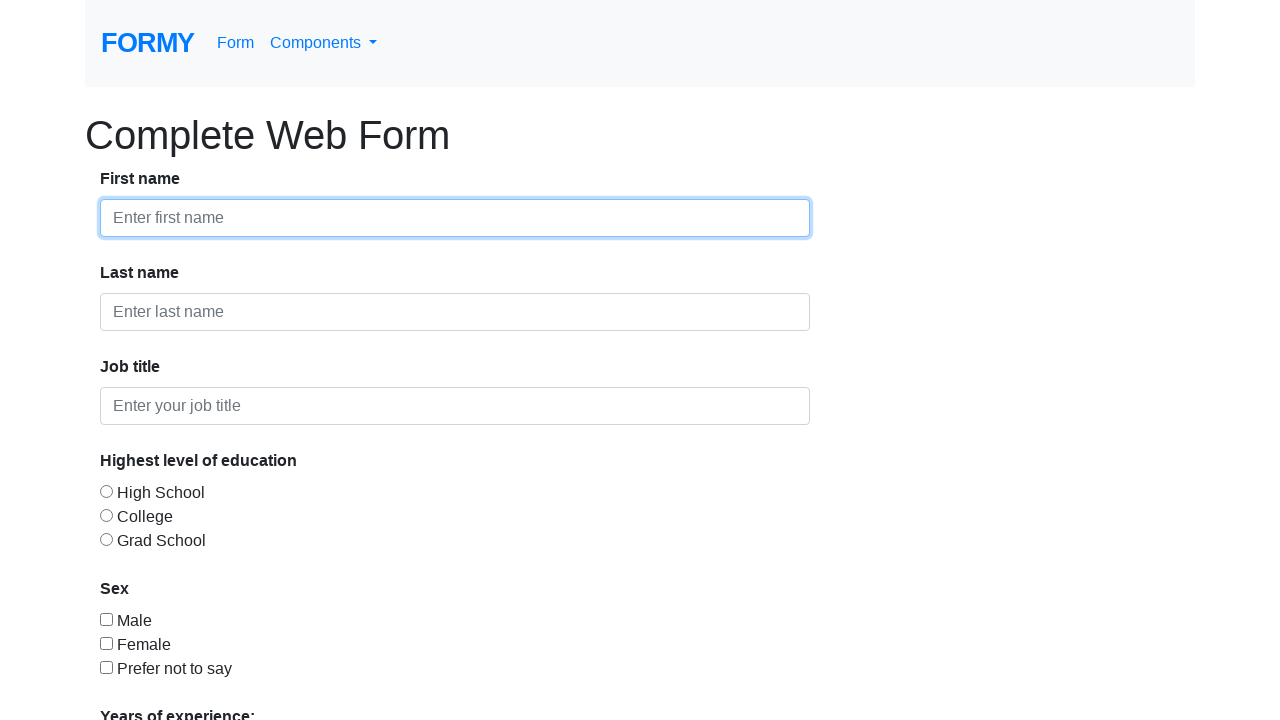

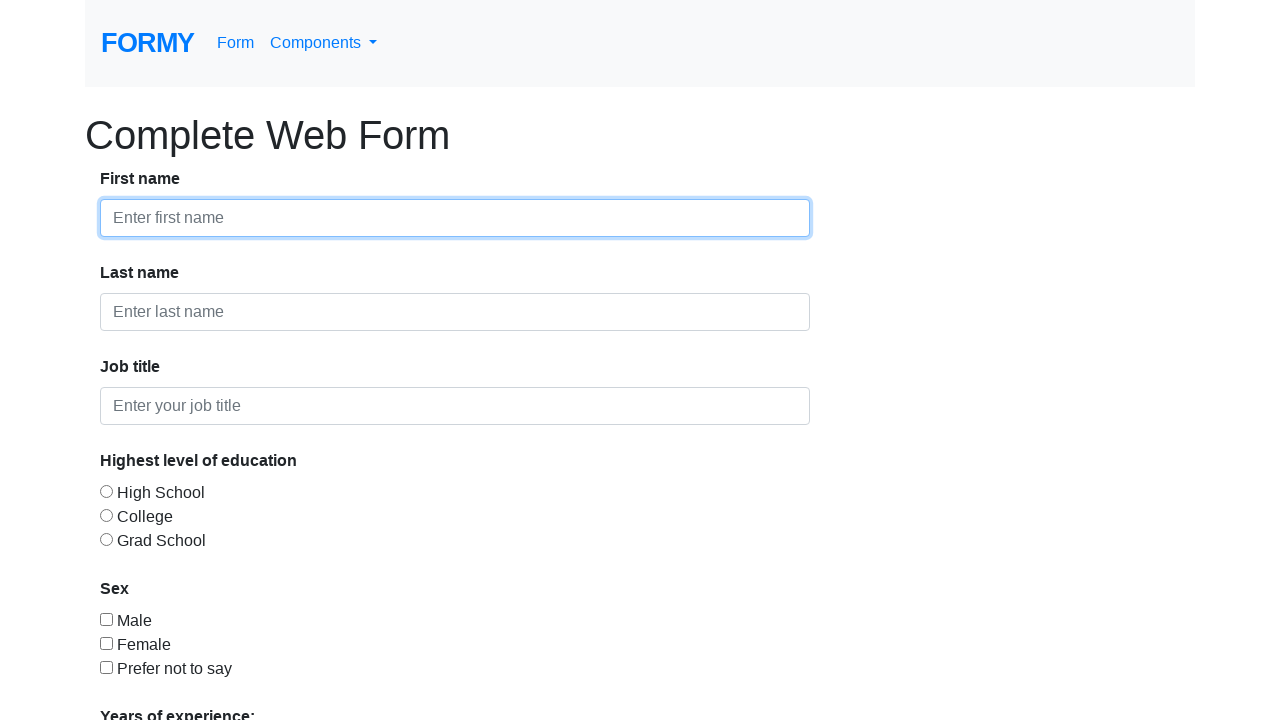